Tests disappearing elements by clicking on the About link that disappears after navigation

Starting URL: https://the-internet.herokuapp.com

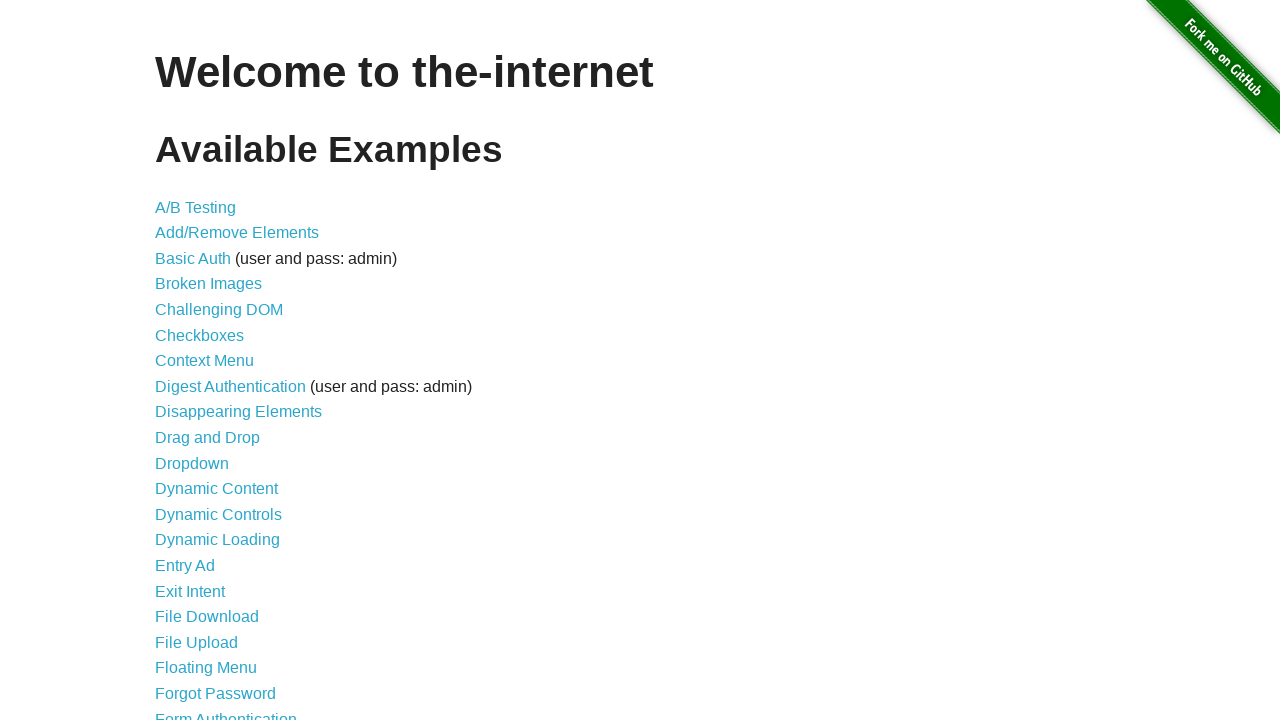

Navigated to the-internet.herokuapp.com homepage
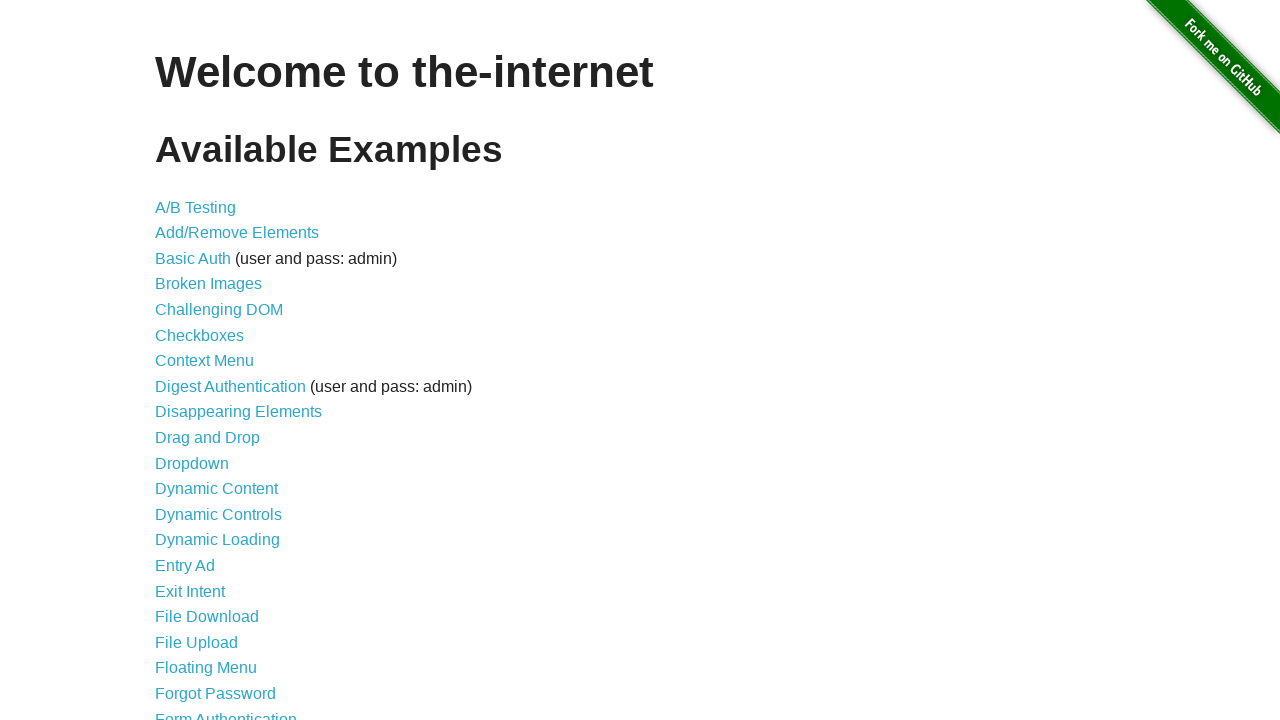

Clicked on Disappearing Elements link at (238, 412) on text=Disappearing Elements
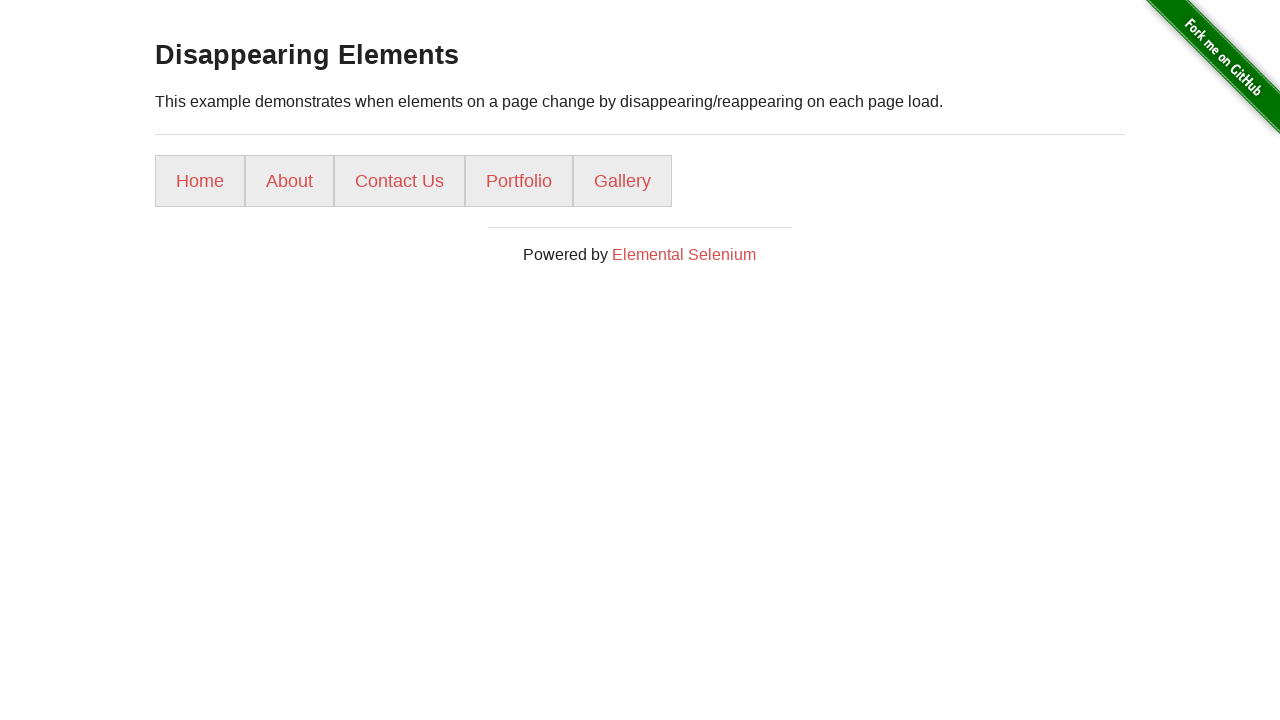

Clicked on About link that disappears after navigation at (290, 181) on text=About
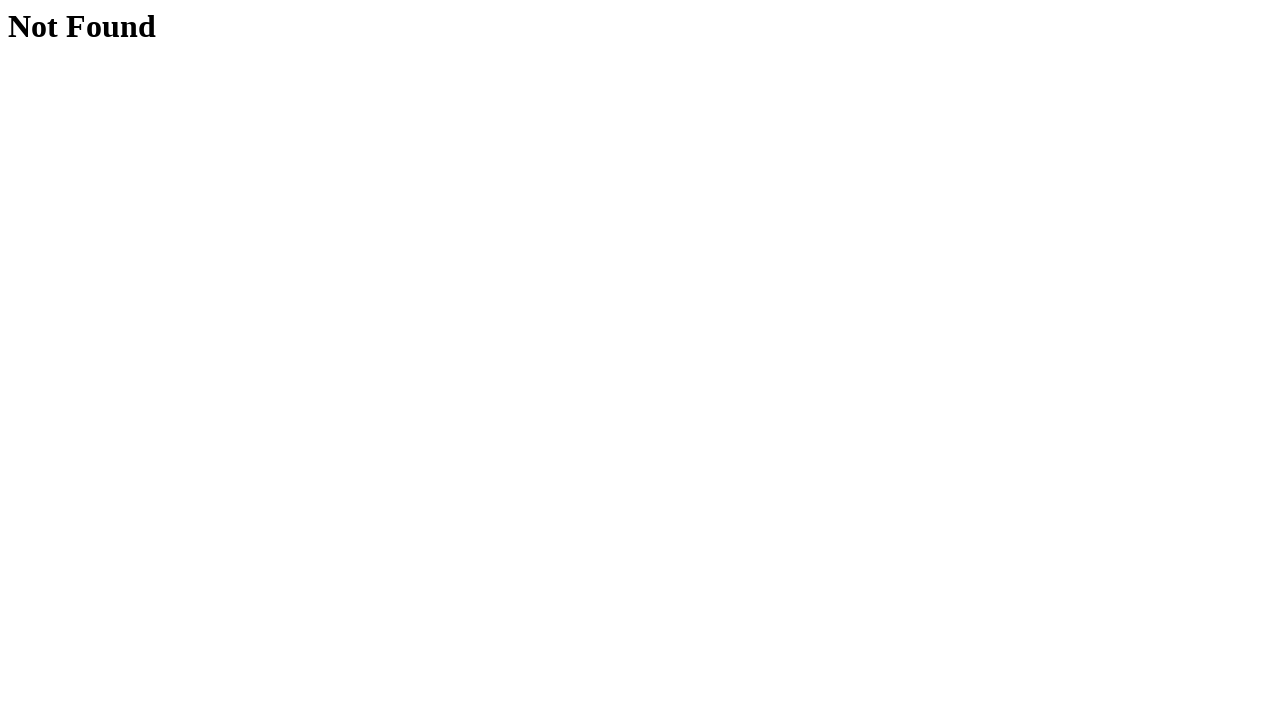

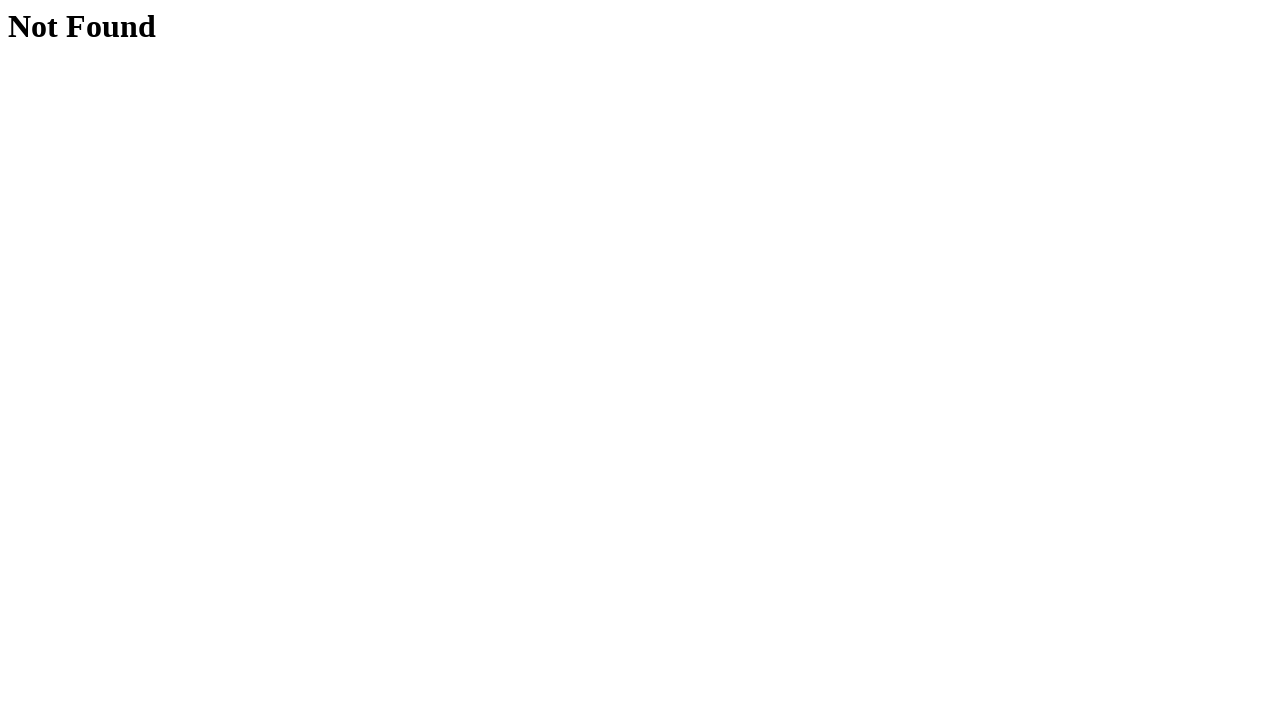